Tests the registration form by filling in first name and last name fields, then attempting to submit the form

Starting URL: https://demoqa.com/register

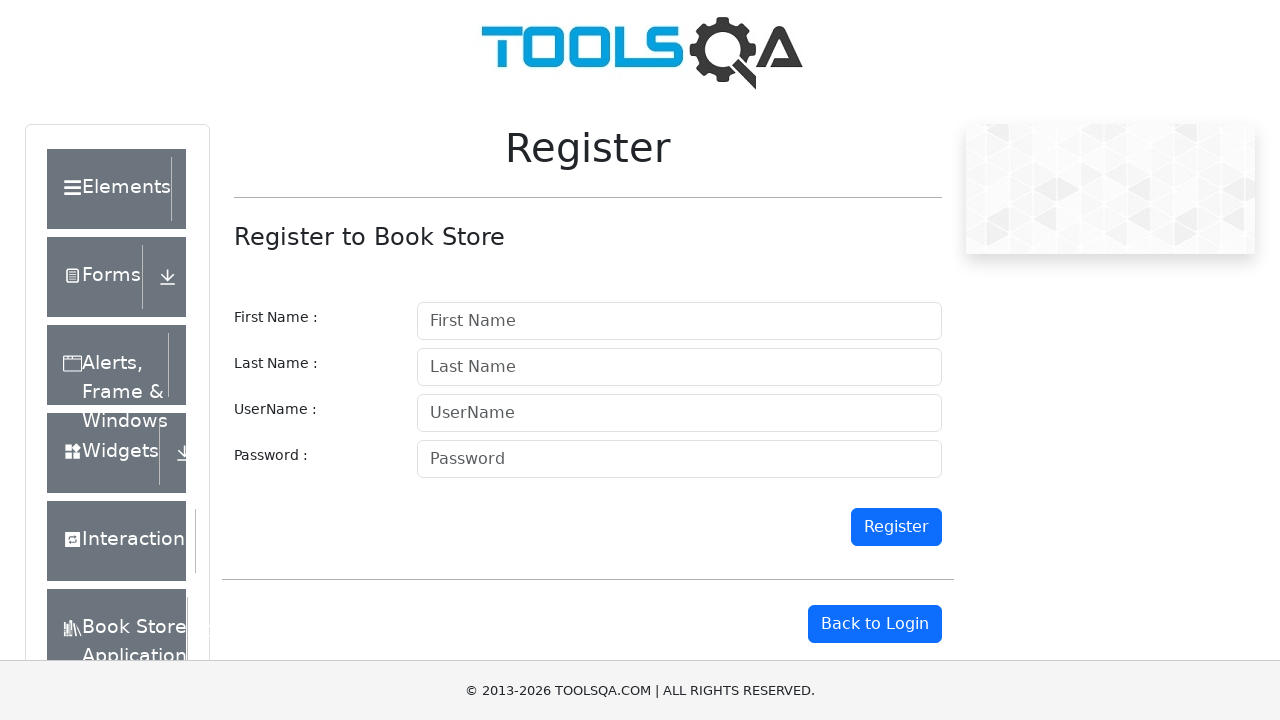

Filled first name field with 'John' on #firstname
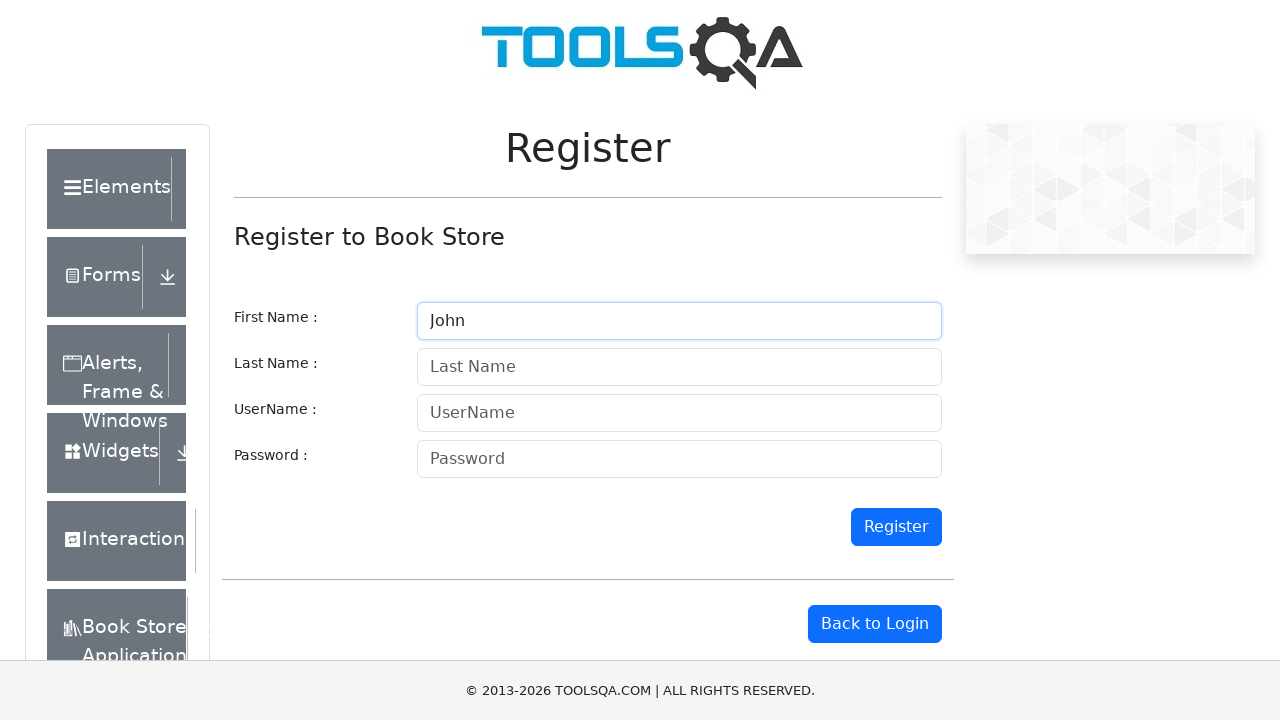

Filled last name field with 'Smith' on #lastname
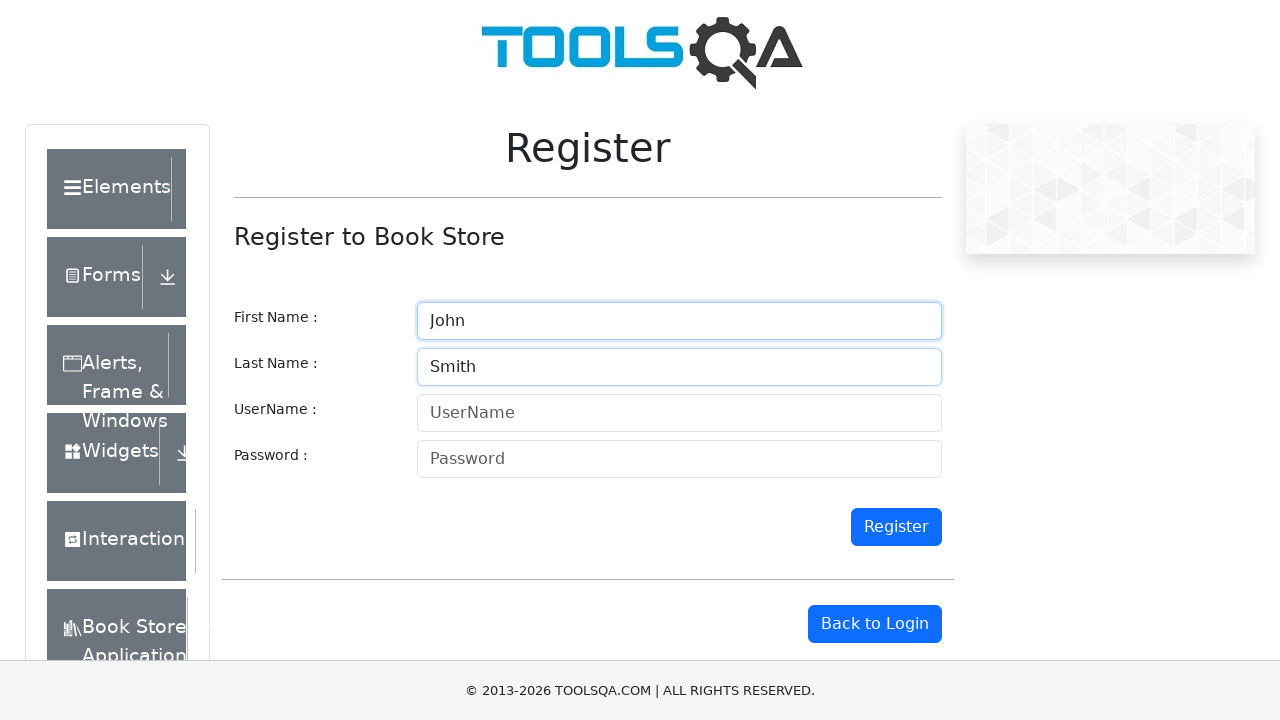

Scrolled register button into view
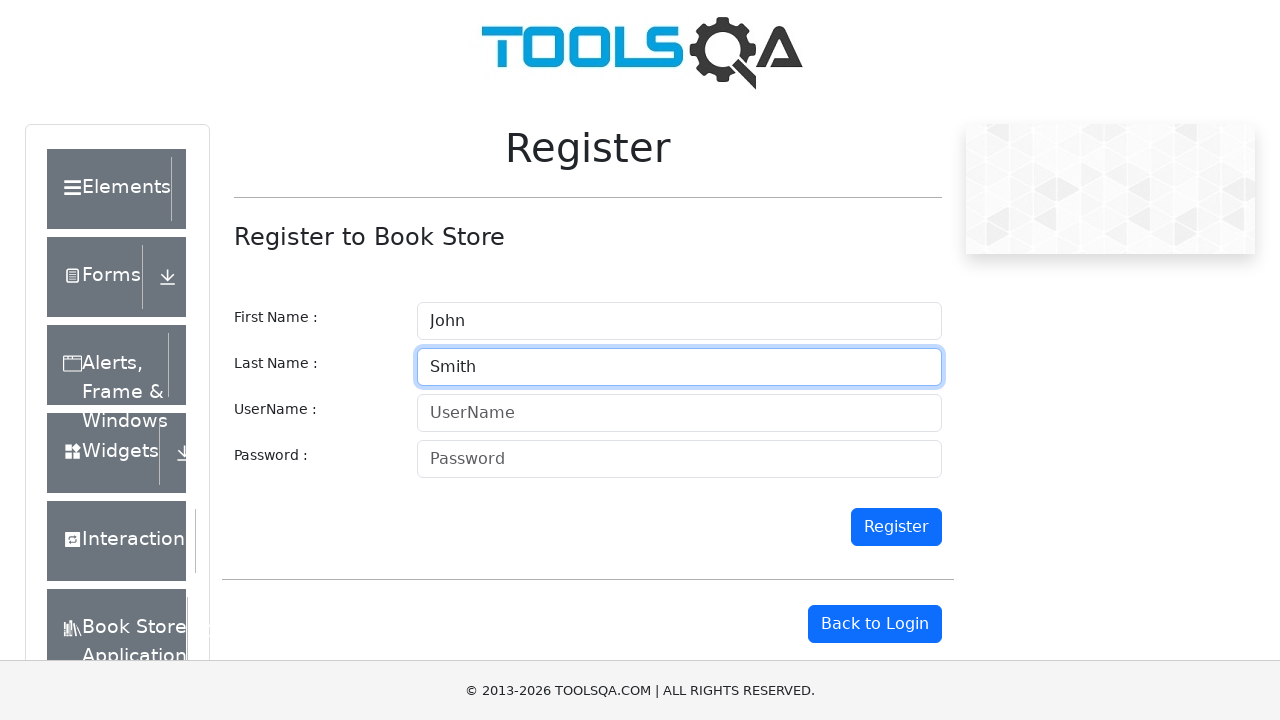

Clicked register button to submit form at (896, 527) on #register
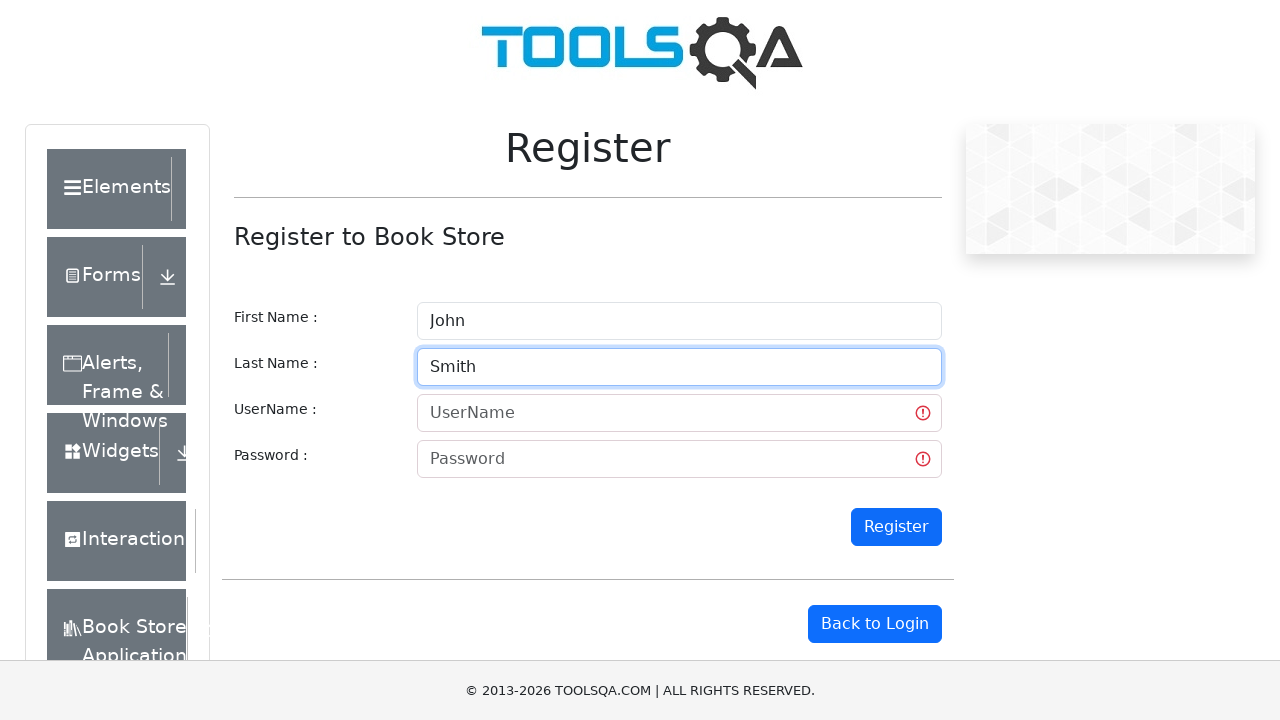

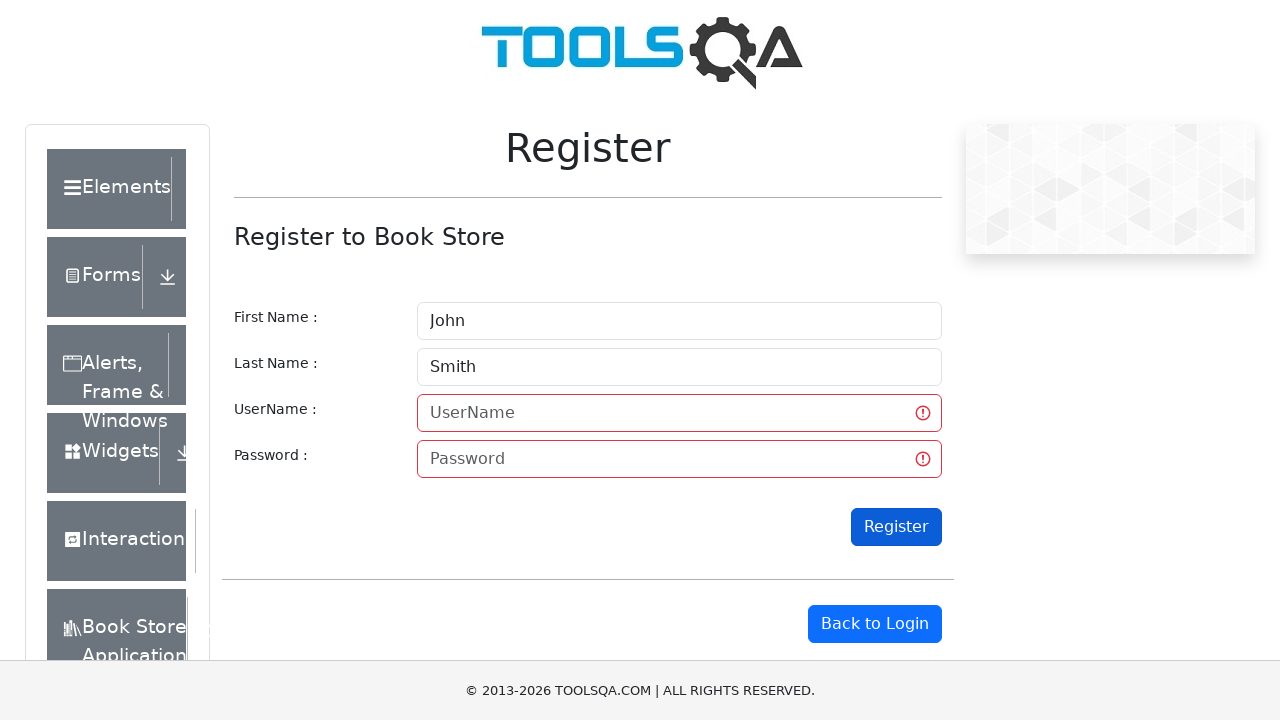